Tests window handling by clicking Help and Privacy links that open new windows, then switches to the Google Account Help window and clicks the Community button.

Starting URL: http://accounts.google.com/signup

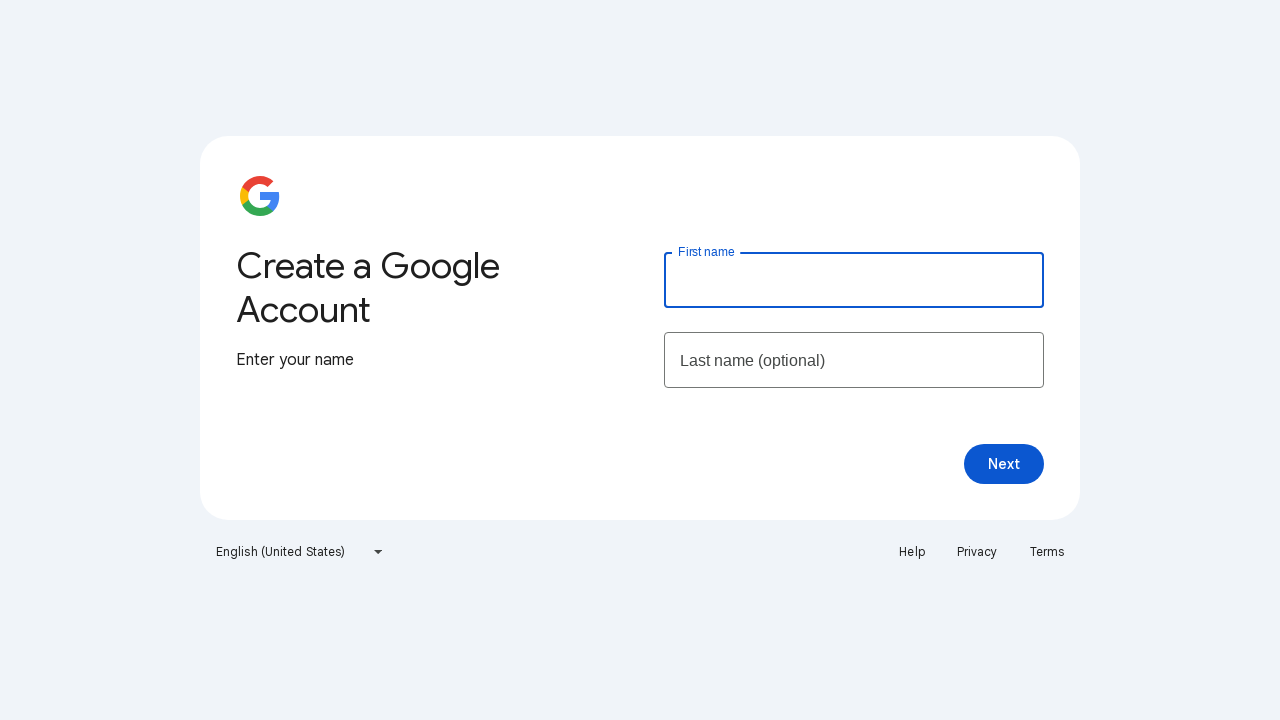

Clicked Help link, opening new window at (912, 552) on xpath=//a[text()='Help']
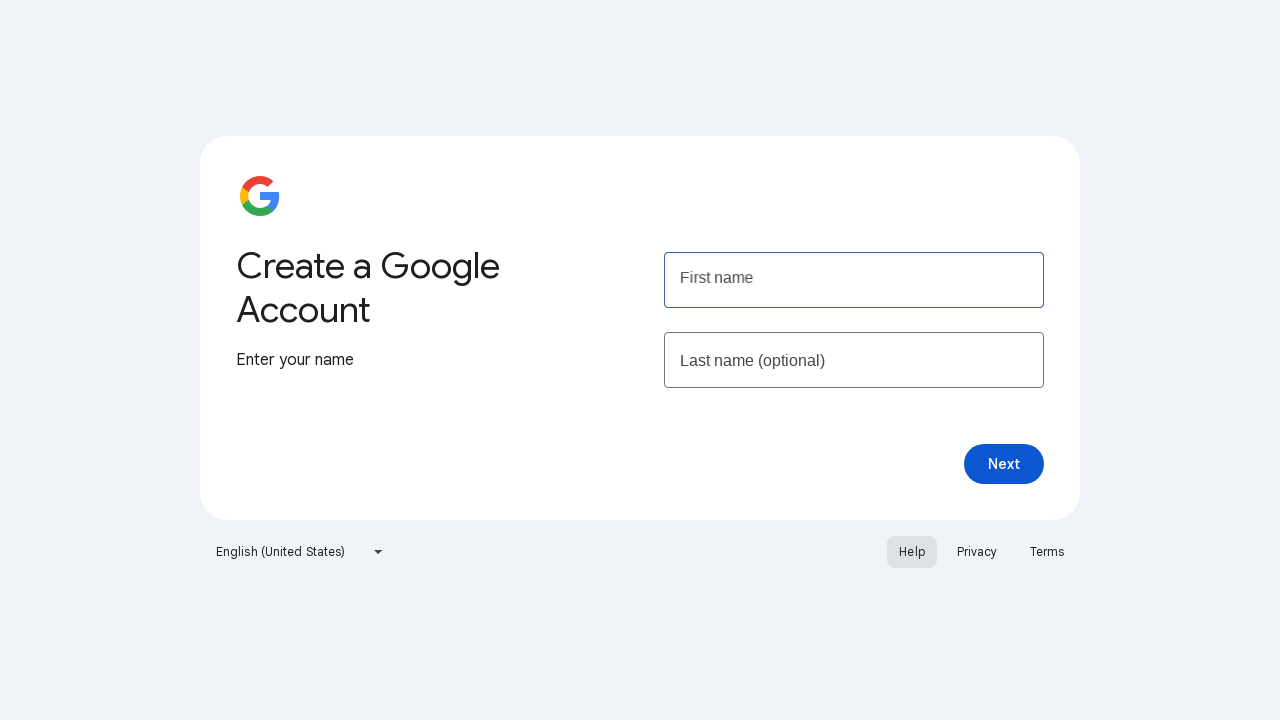

Clicked Privacy link, opening new window at (977, 552) on xpath=//a[text()='Privacy']
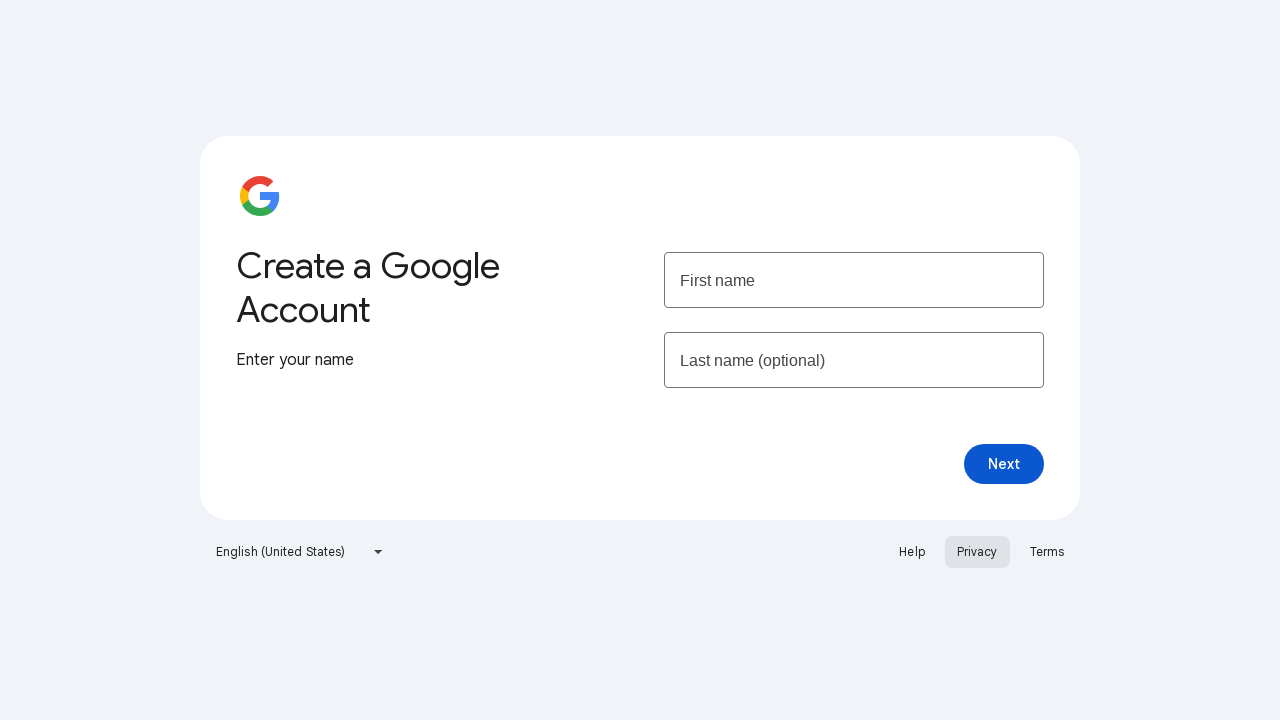

Retrieved all open pages/windows from context
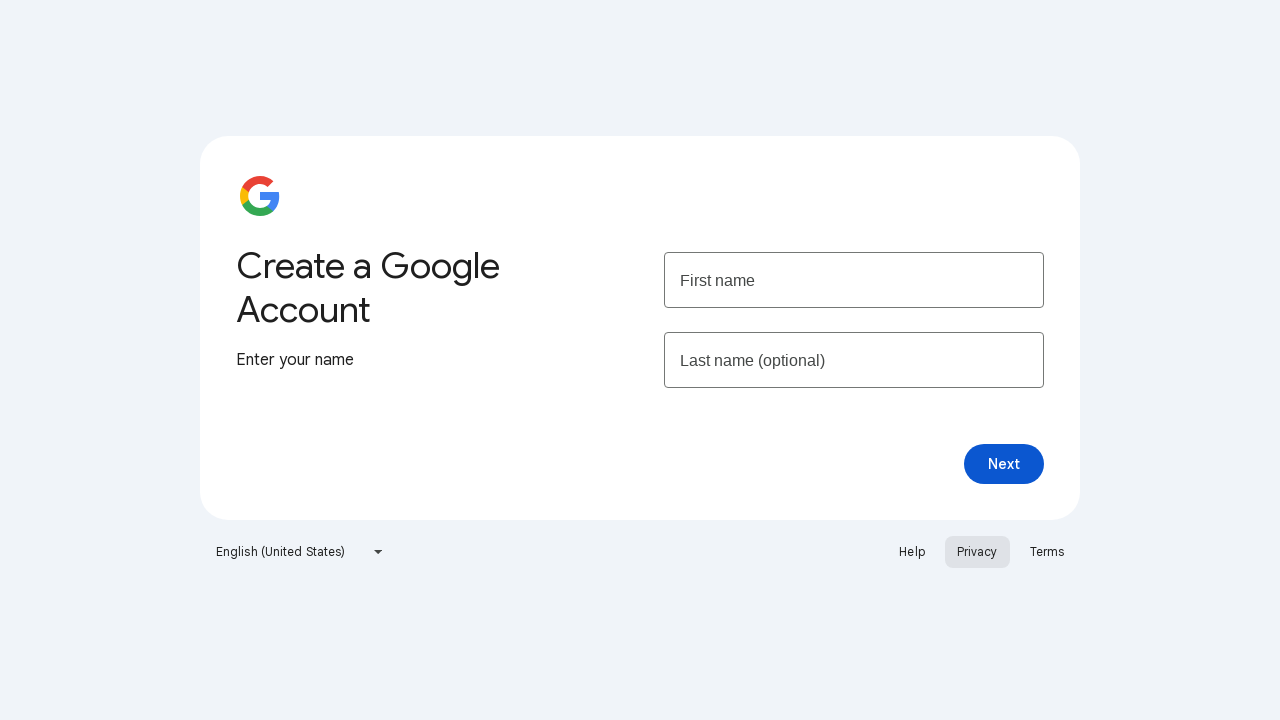

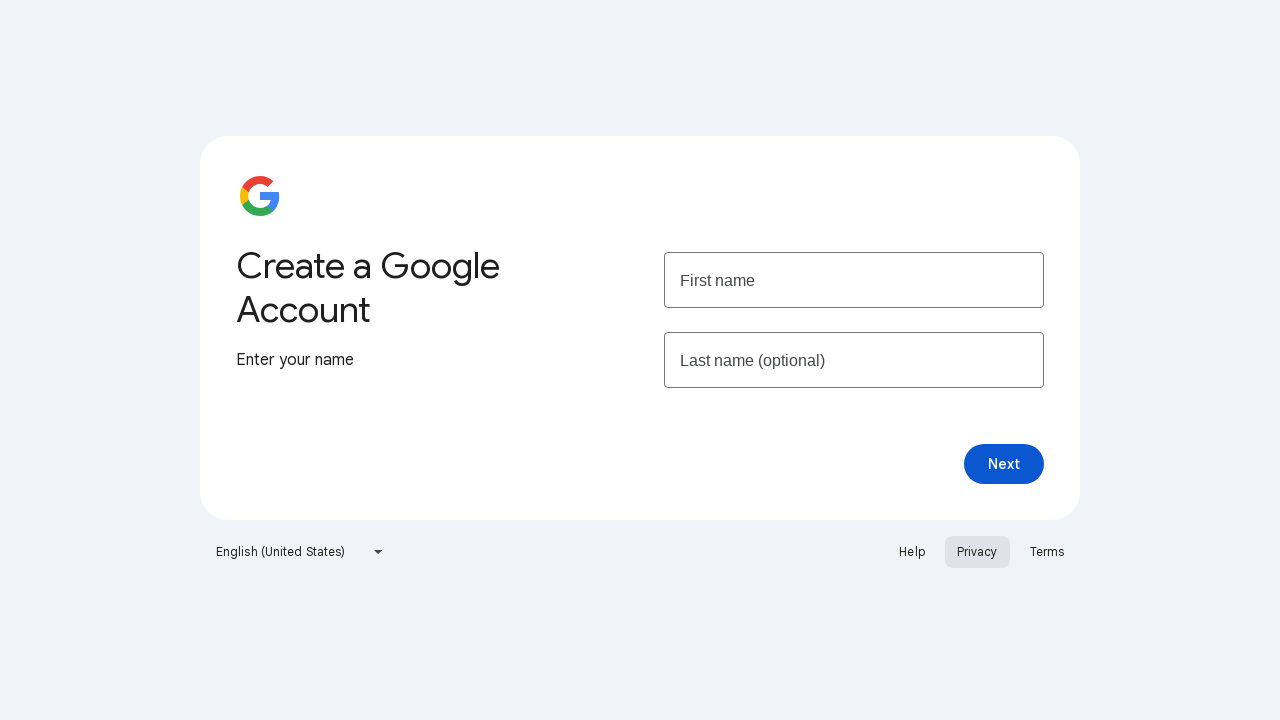